Fills out the free online trial registration form on actiTime website with first name, last name, email, and company information.

Starting URL: https://www.actitime.com/free-online-trial

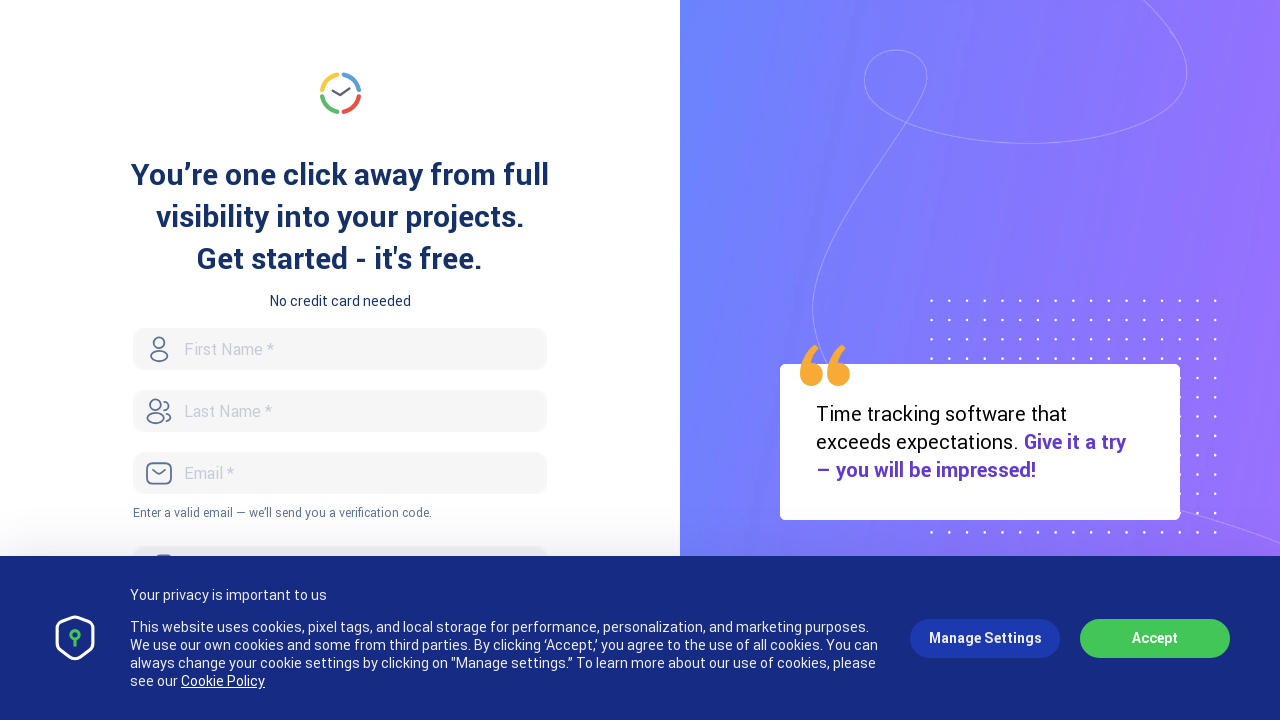

Filled first name field with 'Marcus' on #FirstName
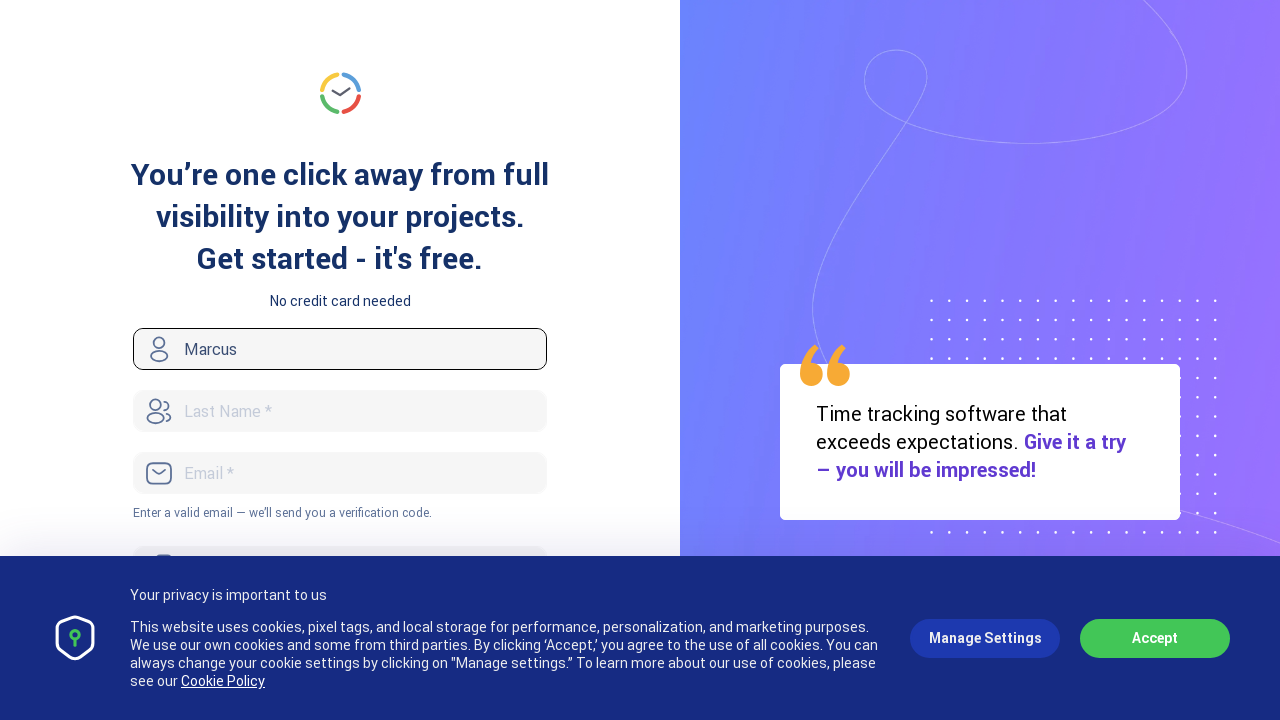

Filled last name field with 'Thompson' on #LastName
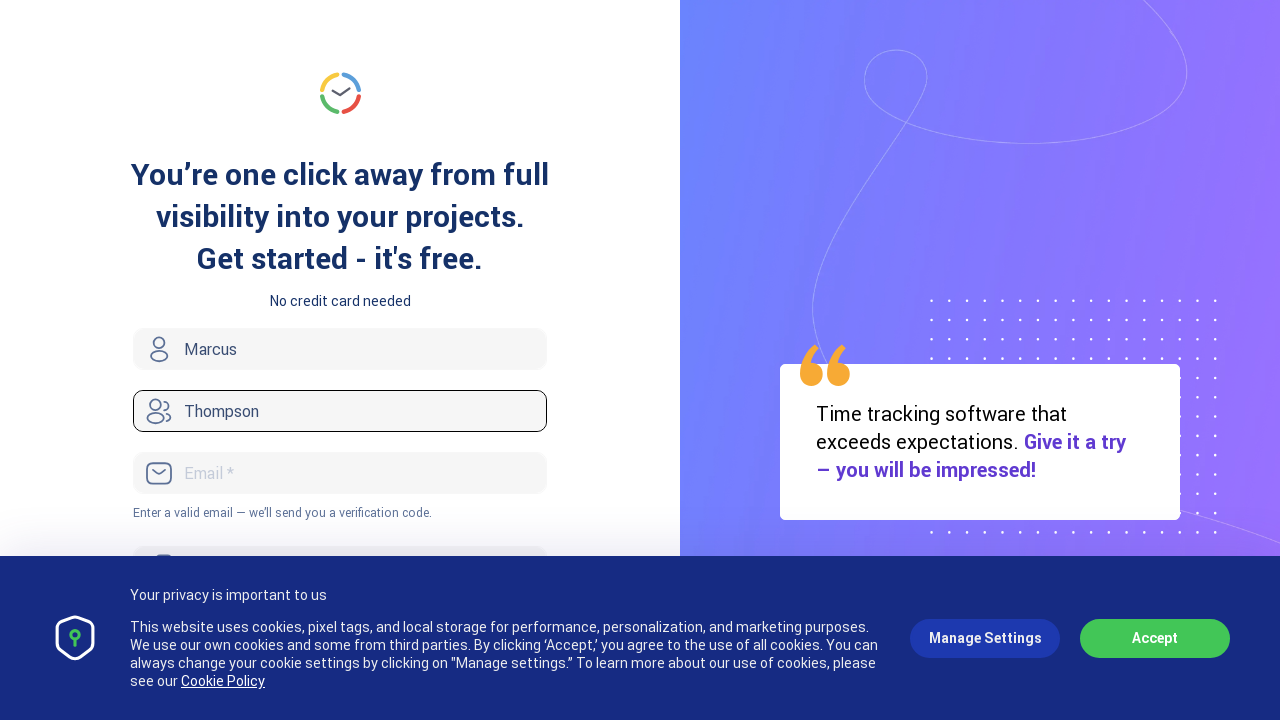

Filled email field with 'marcus.thompson@testmail.com' on #Email
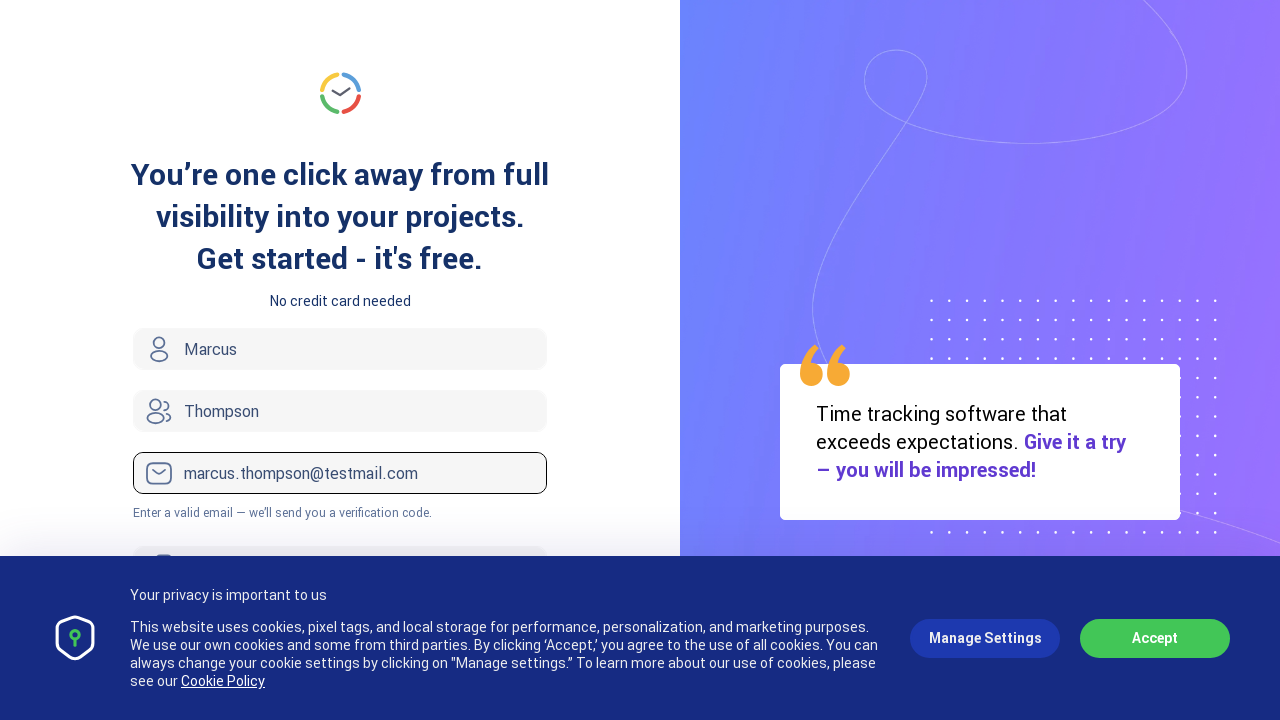

Filled company field with 'TechSolutions Inc' on #Company
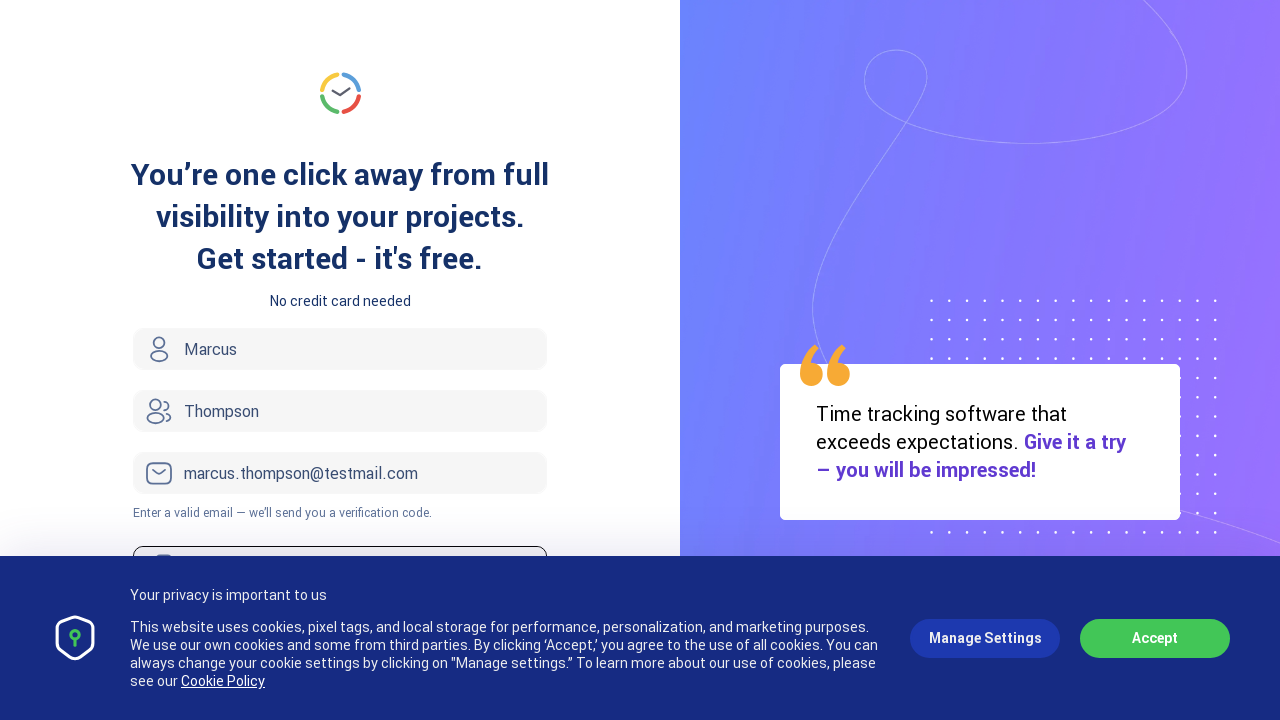

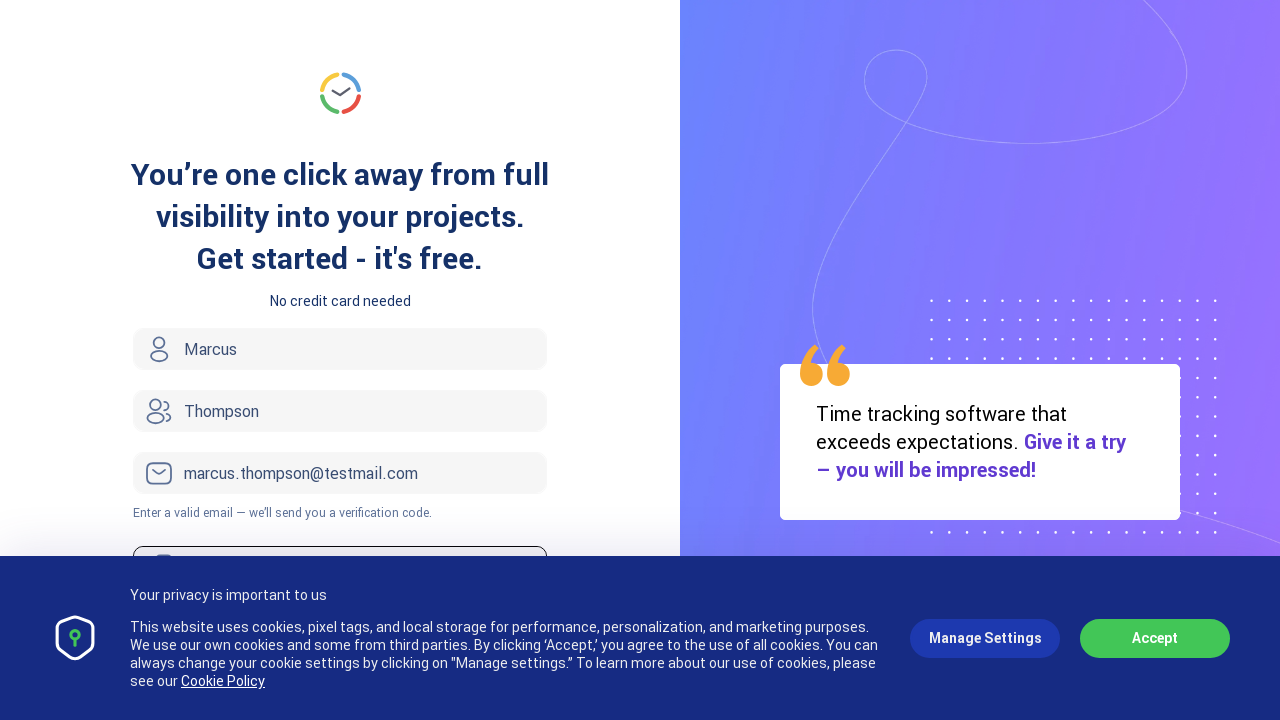